Navigates to jasonraimondi.com and verifies the page loads successfully by checking the response status code

Starting URL: https://jasonraimondi.com

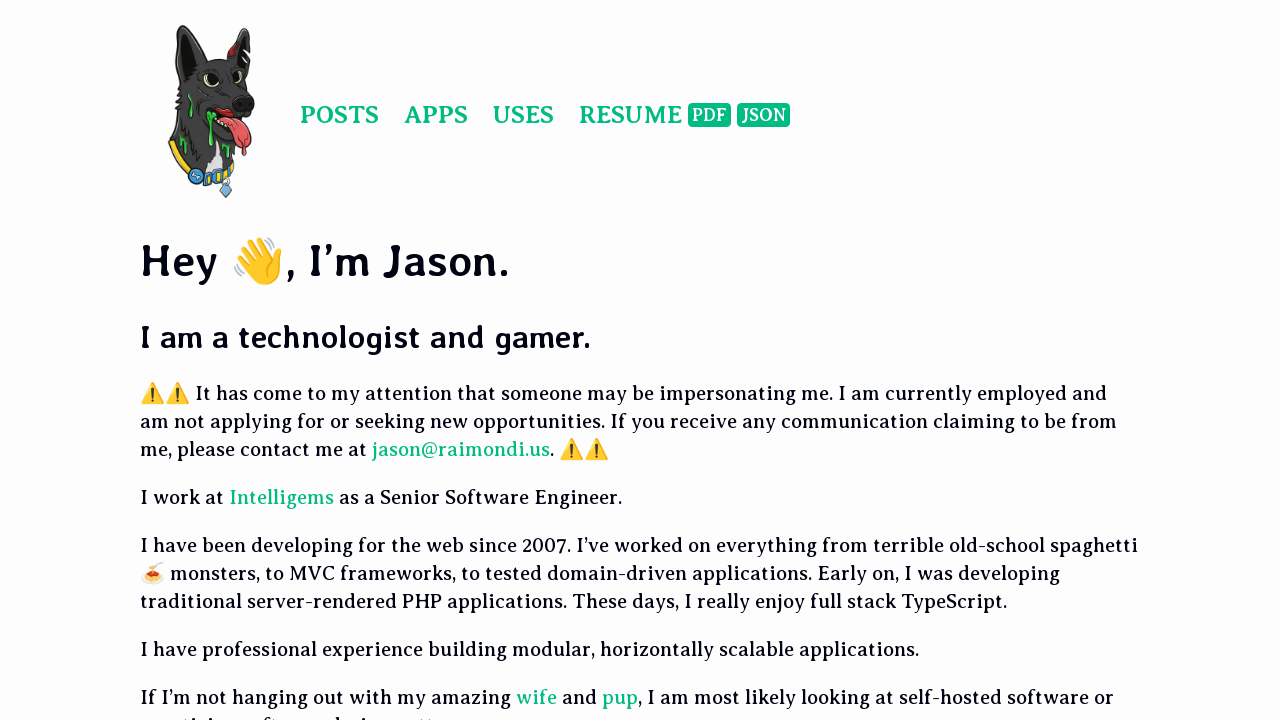

Reloaded the page https://jasonraimondi.com
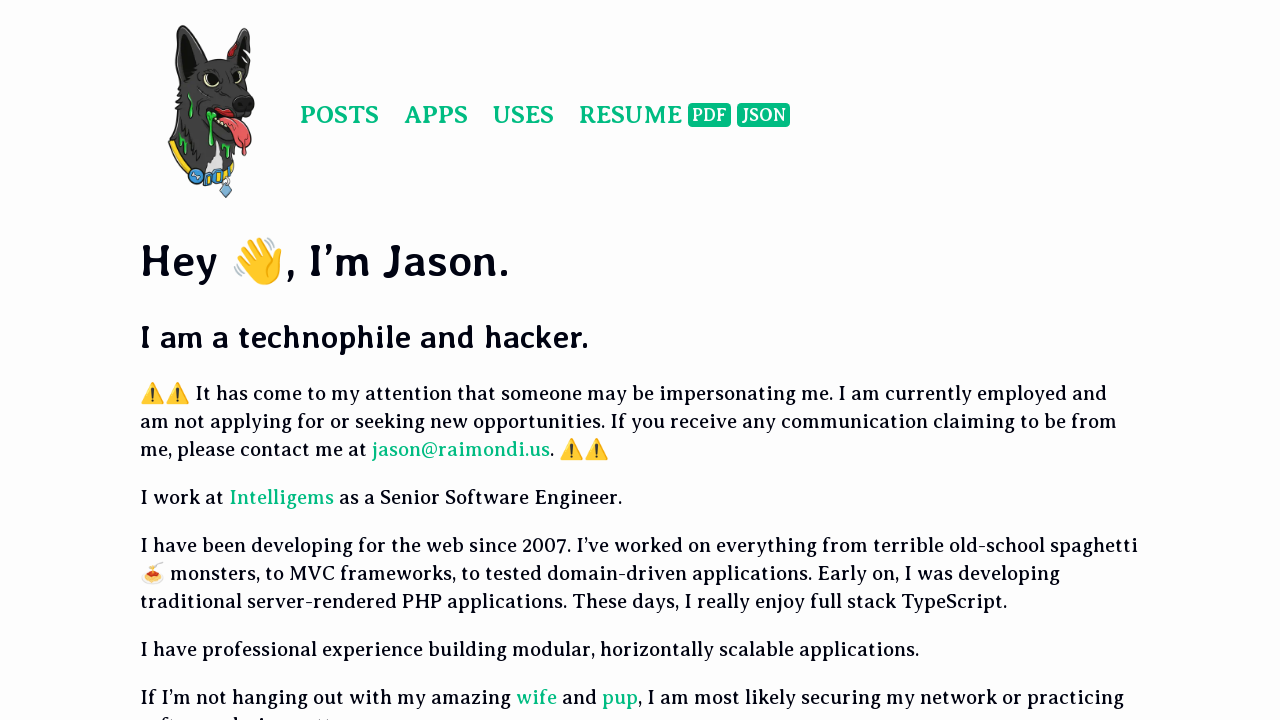

Verified page response status is 200 (less than 400)
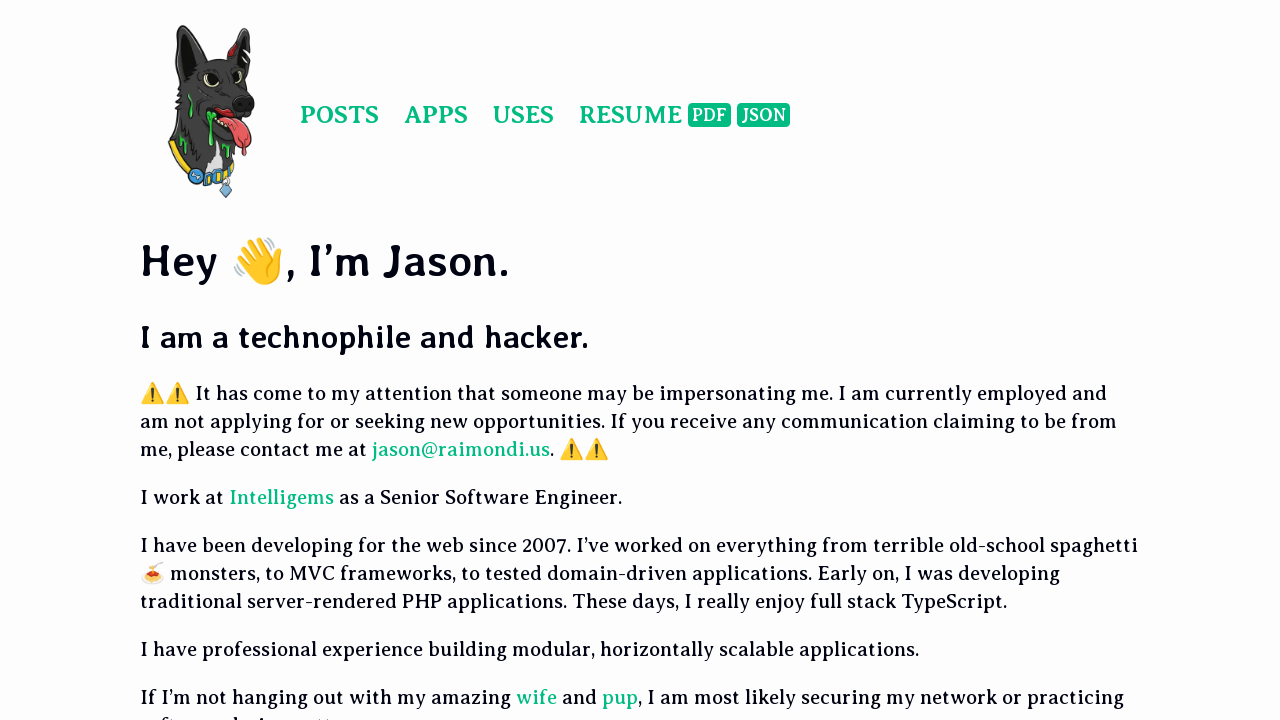

Waited for page to reach domcontentloaded state
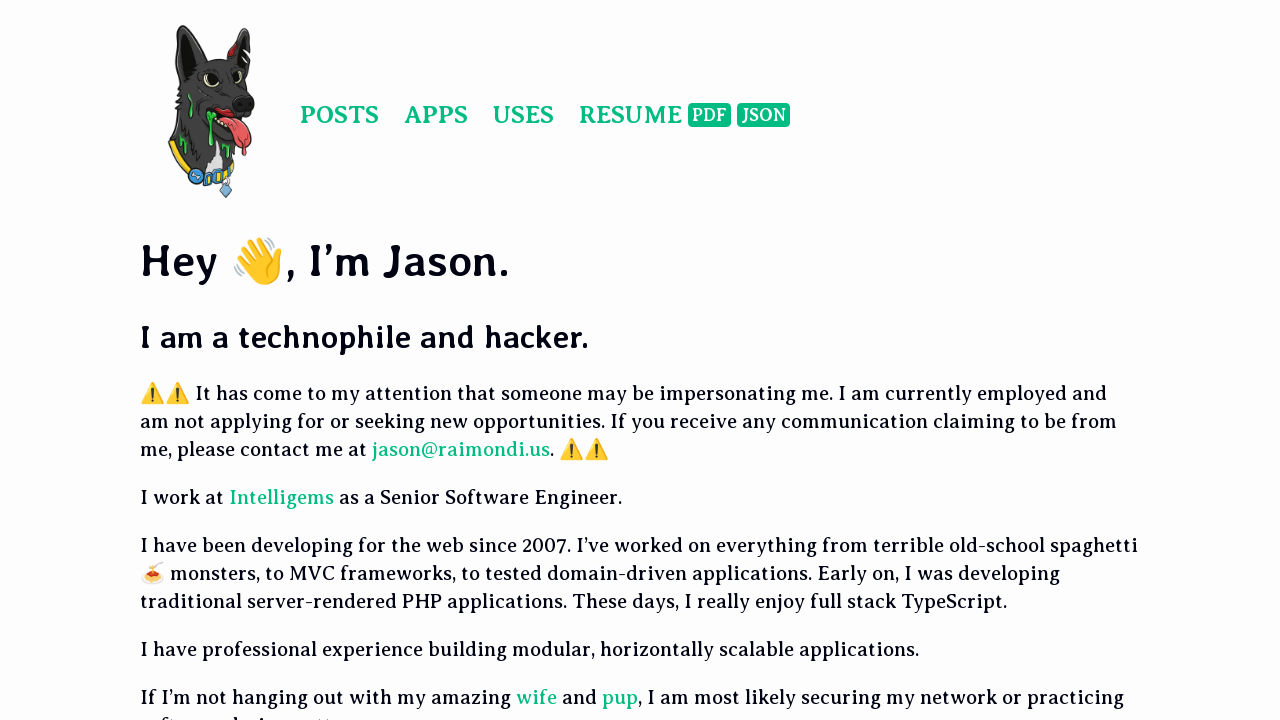

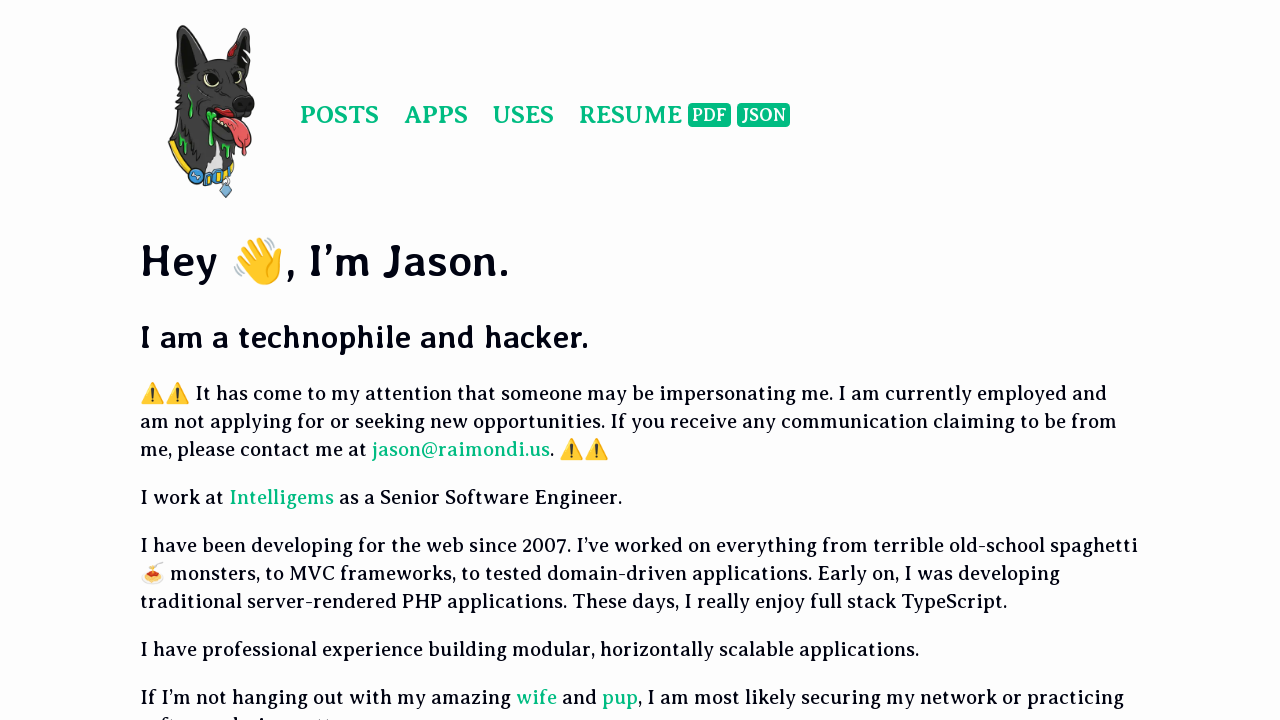